Tests footer navigation links by opening each link from the first column in new tabs and verifying they load correctly by checking page titles

Starting URL: https://rahulshettyacademy.com/AutomationPractice/

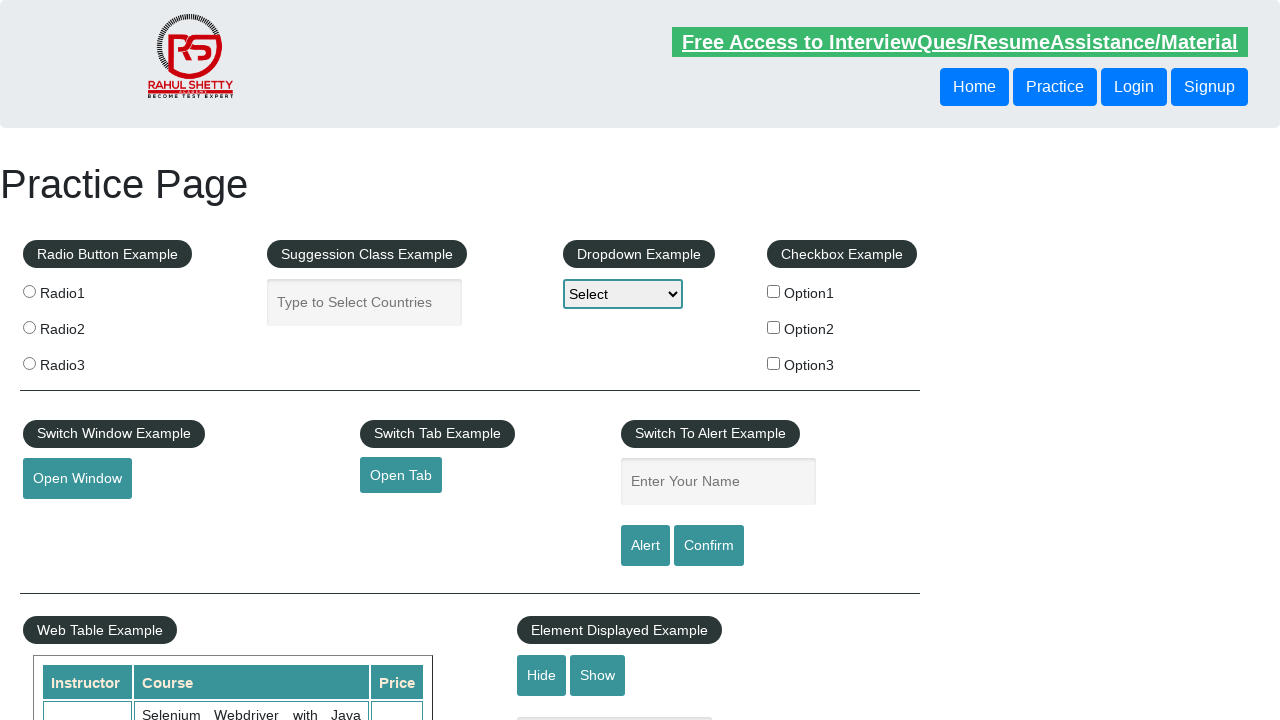

Footer section loaded - waited for #gf-BIG selector
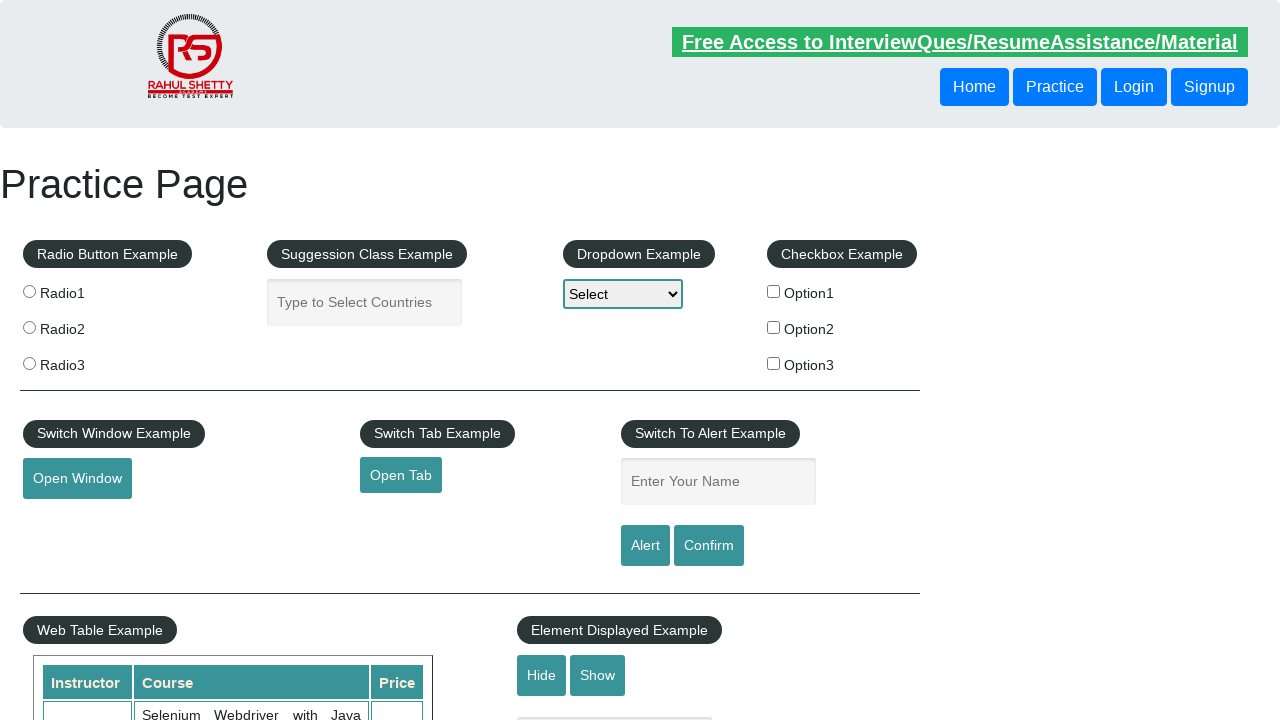

Located footer section element
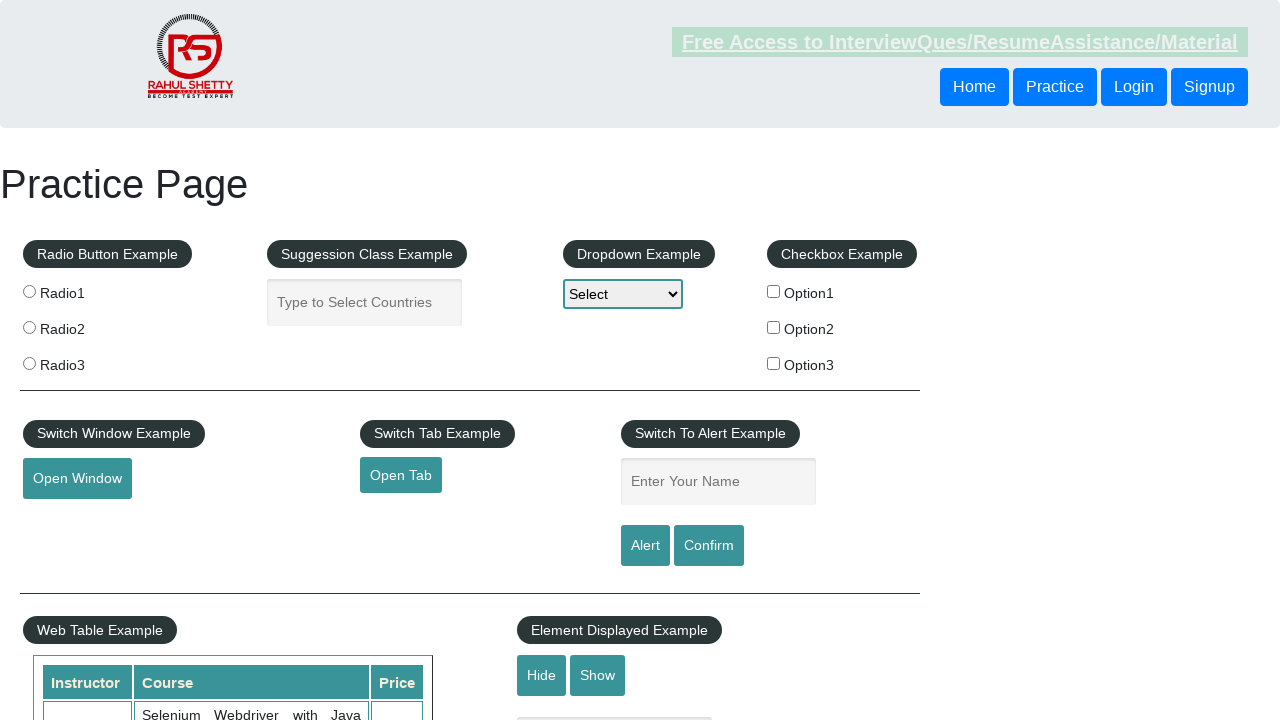

Located first column of footer links
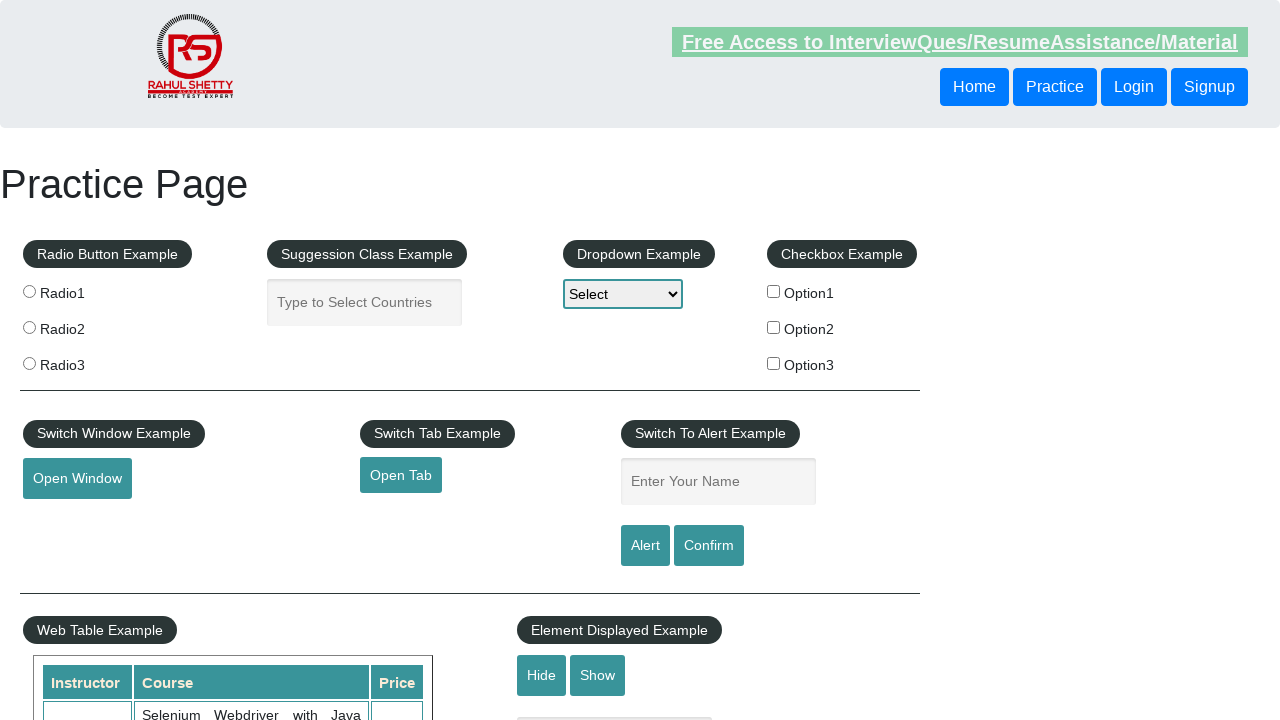

Found 5 links in first footer column
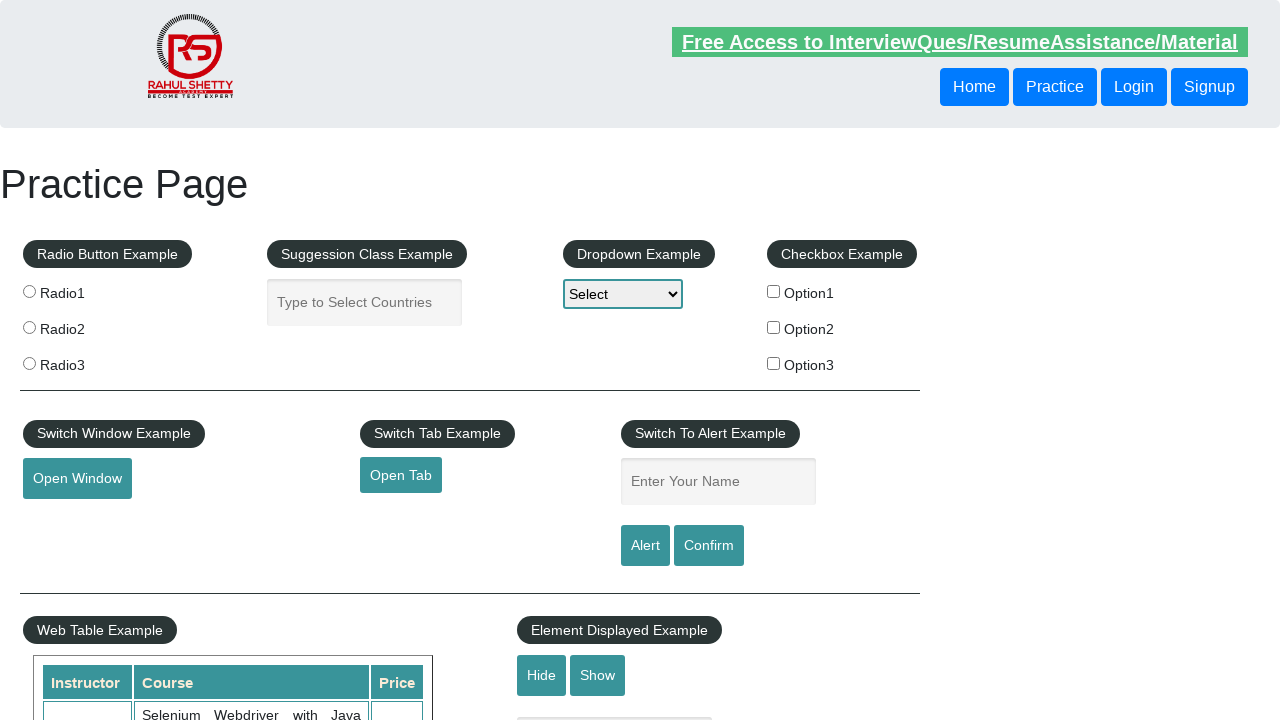

Retrieved href from link 1: http://www.restapitutorial.com/
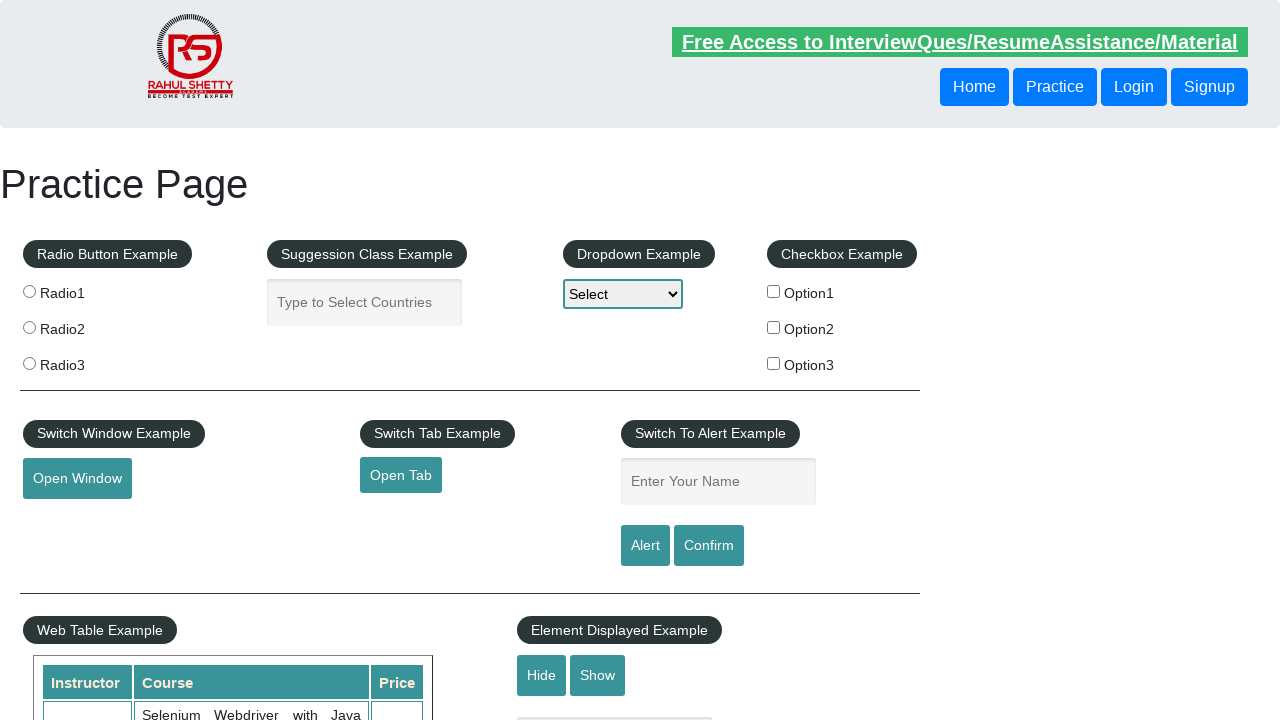

Opened new tab for link 1
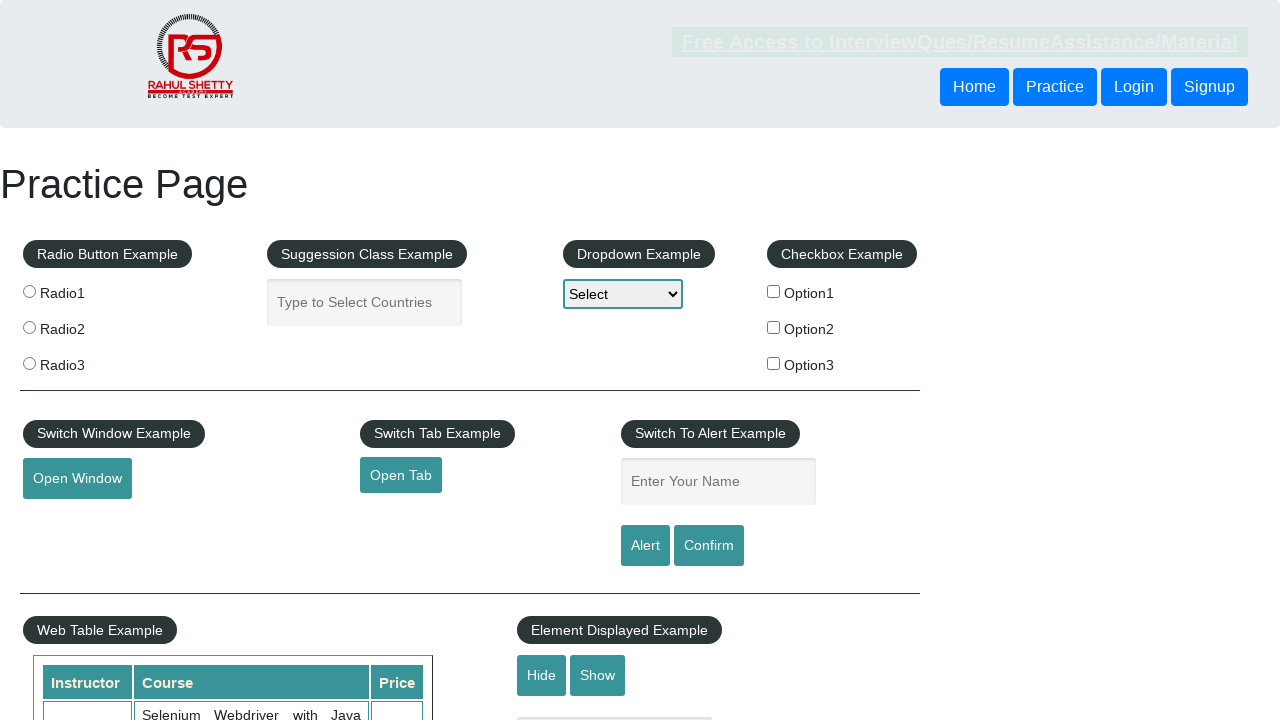

Navigated to http://www.restapitutorial.com/ in new tab
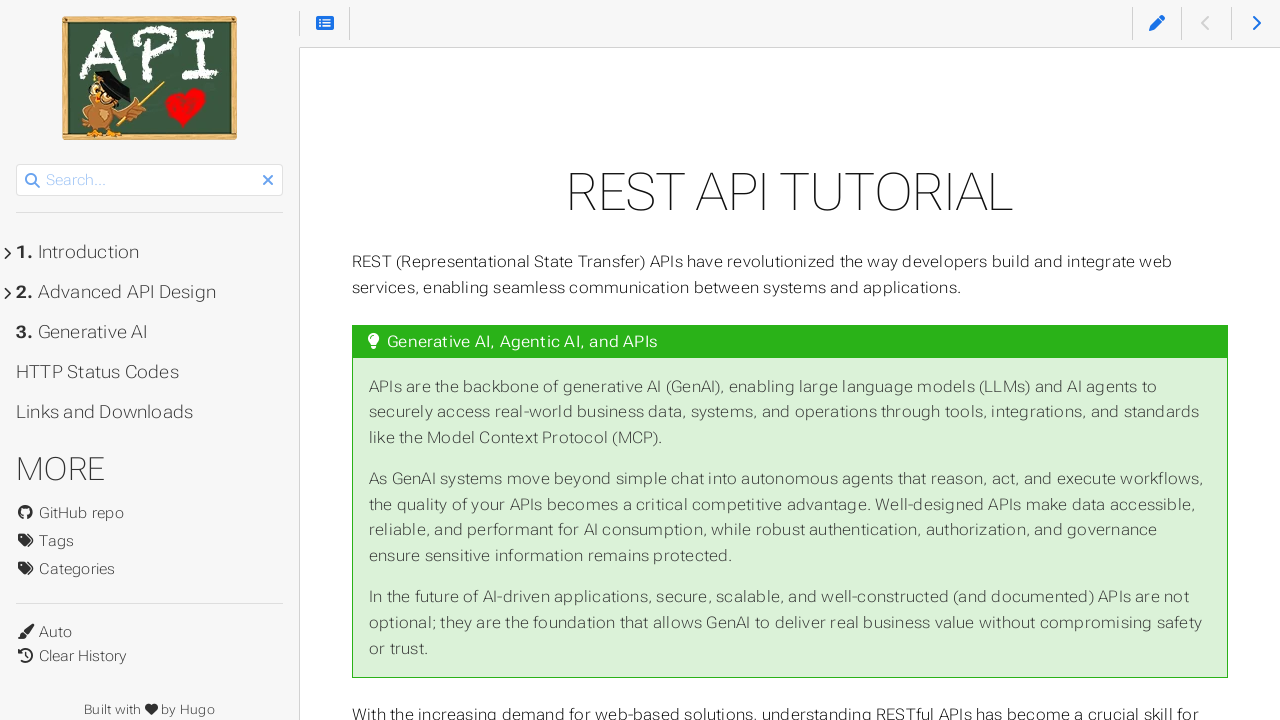

Page loaded successfully - DOM content loaded for link 1
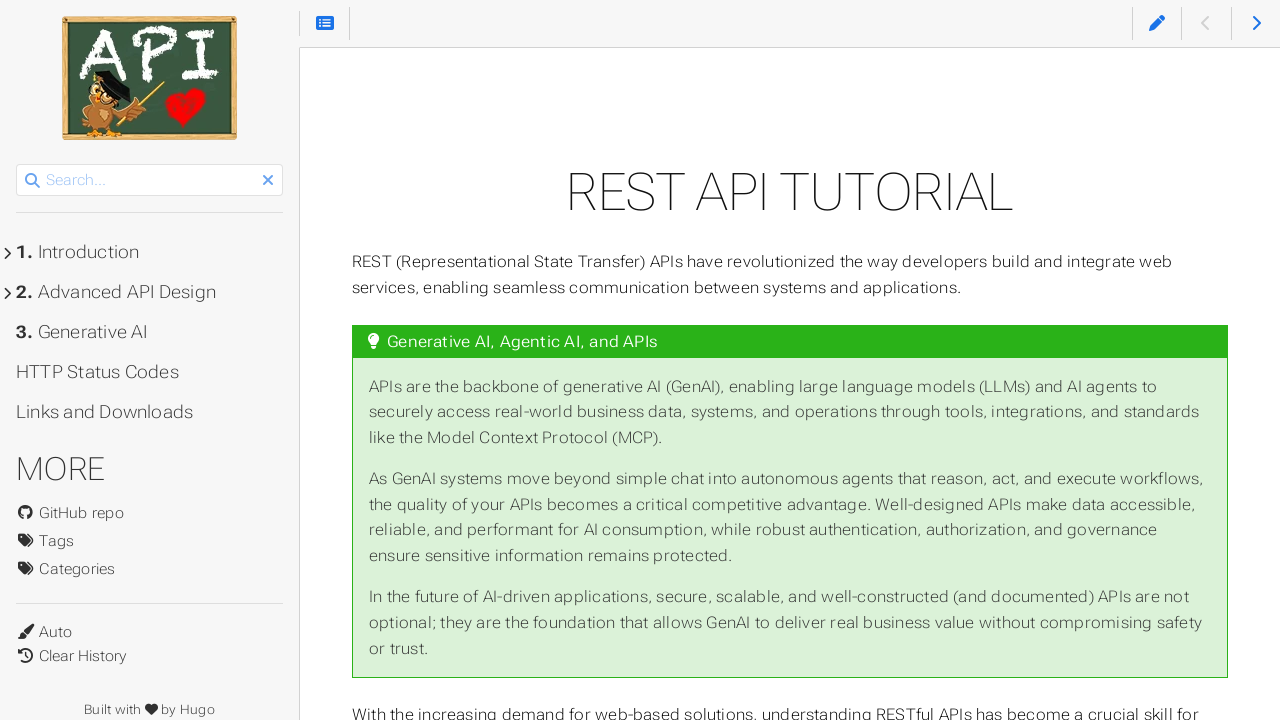

Closed tab for link 1
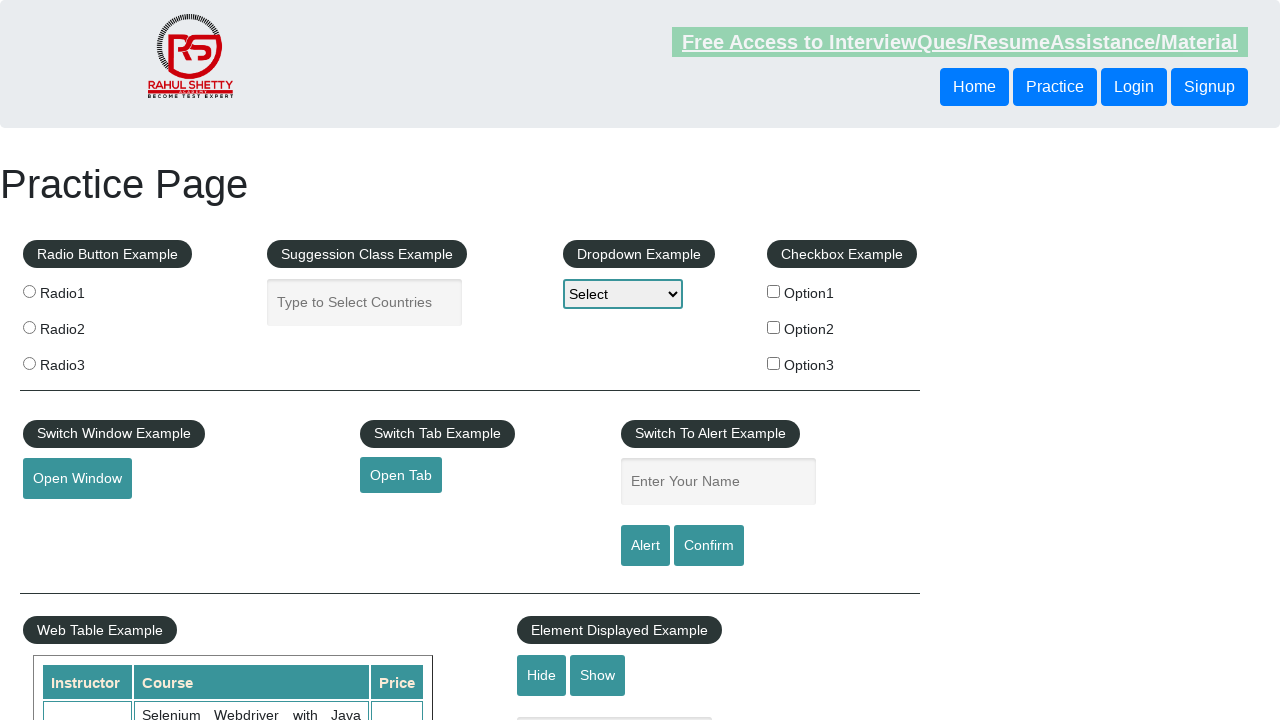

Retrieved href from link 2: https://www.soapui.org/
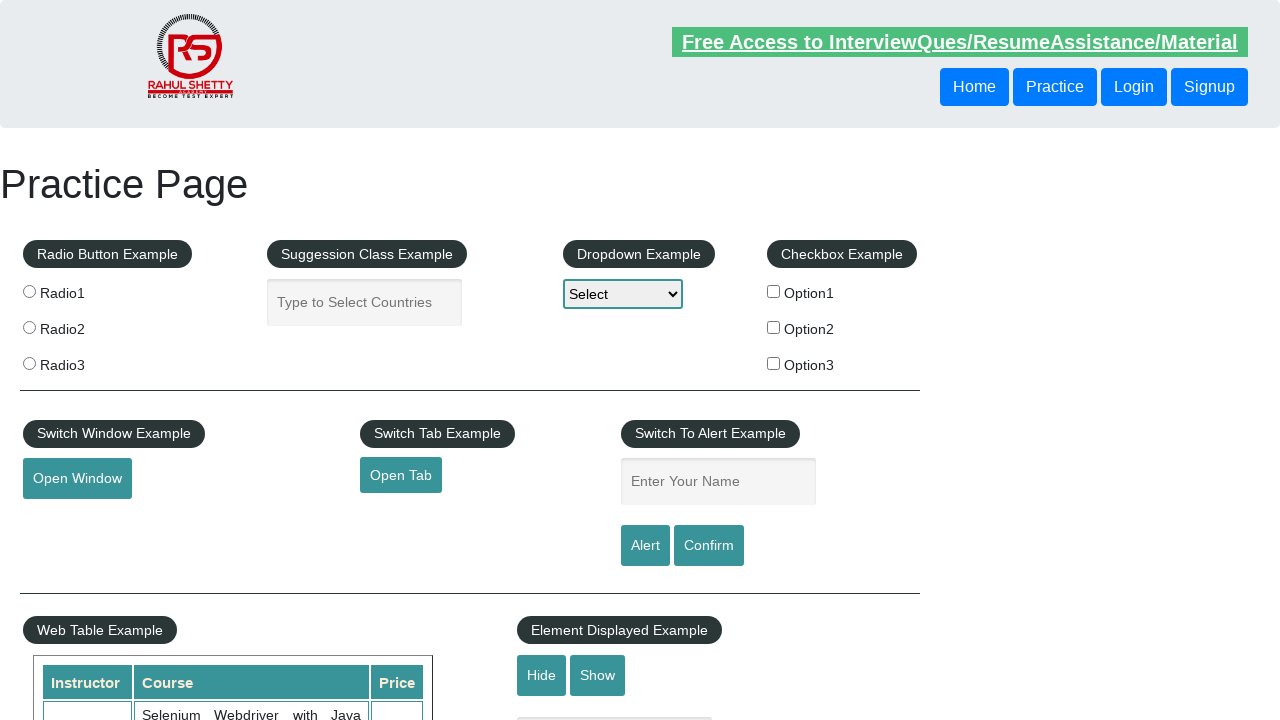

Opened new tab for link 2
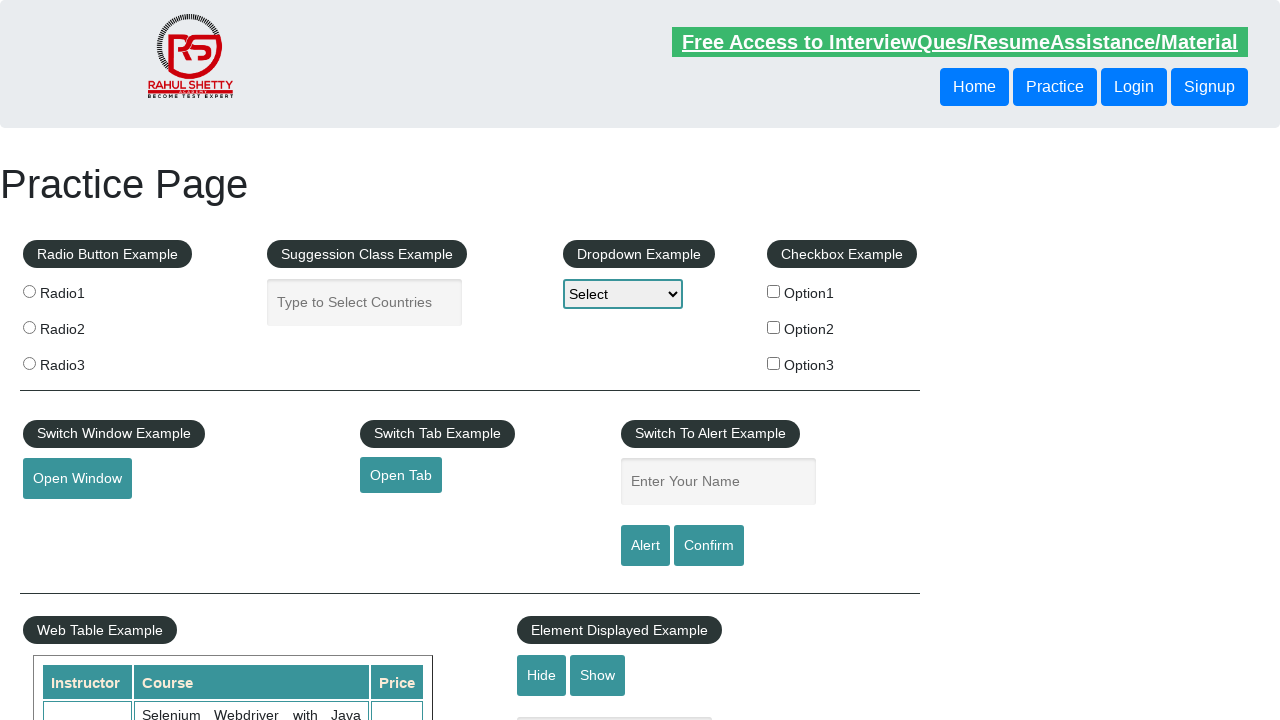

Navigated to https://www.soapui.org/ in new tab
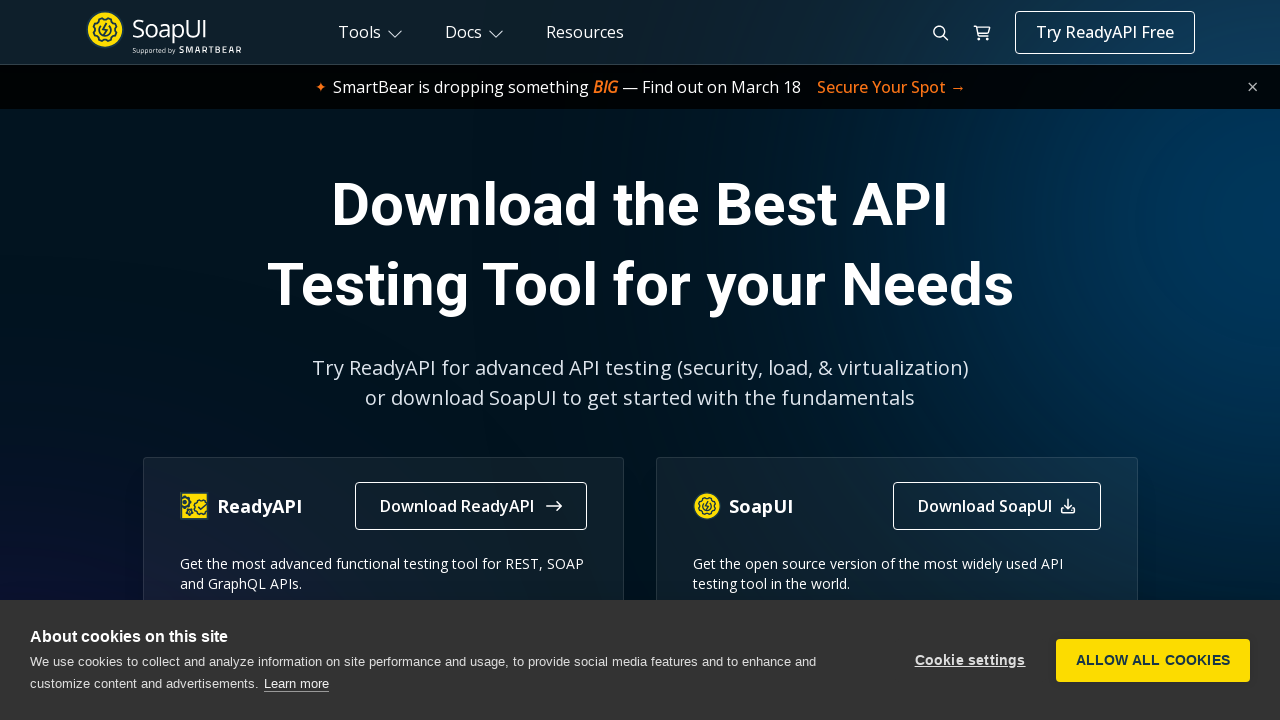

Page loaded successfully - DOM content loaded for link 2
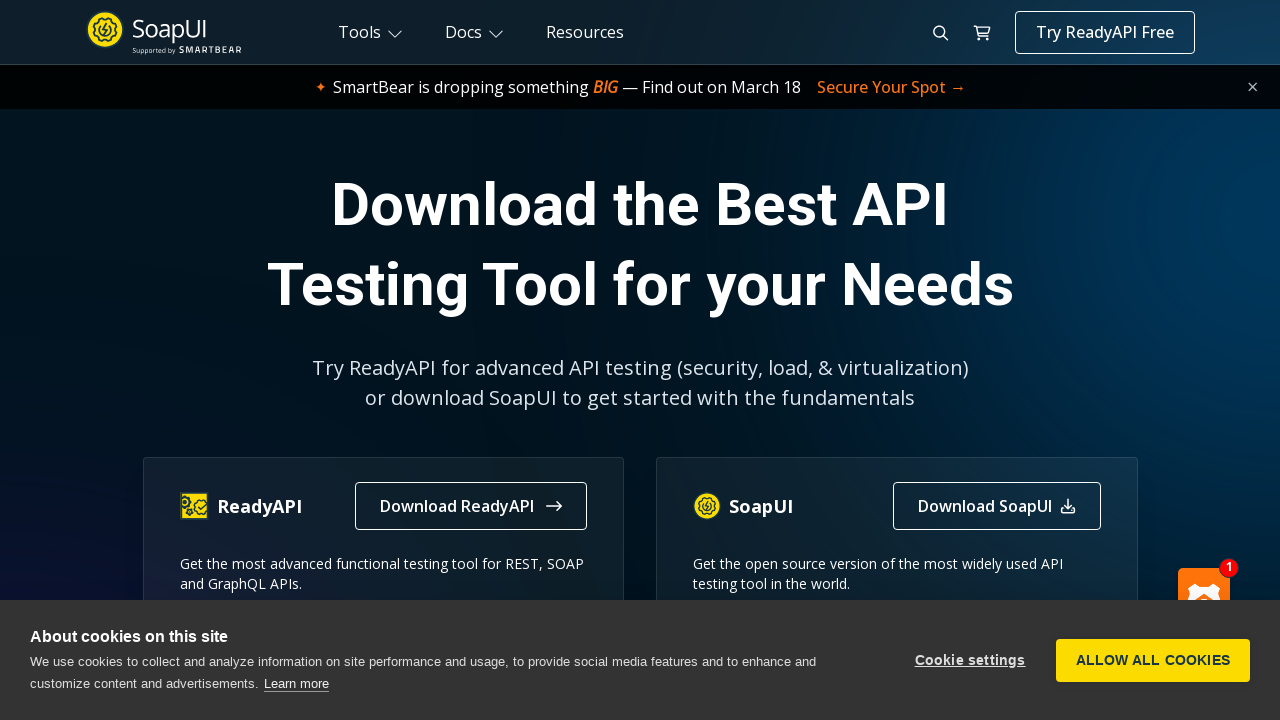

Closed tab for link 2
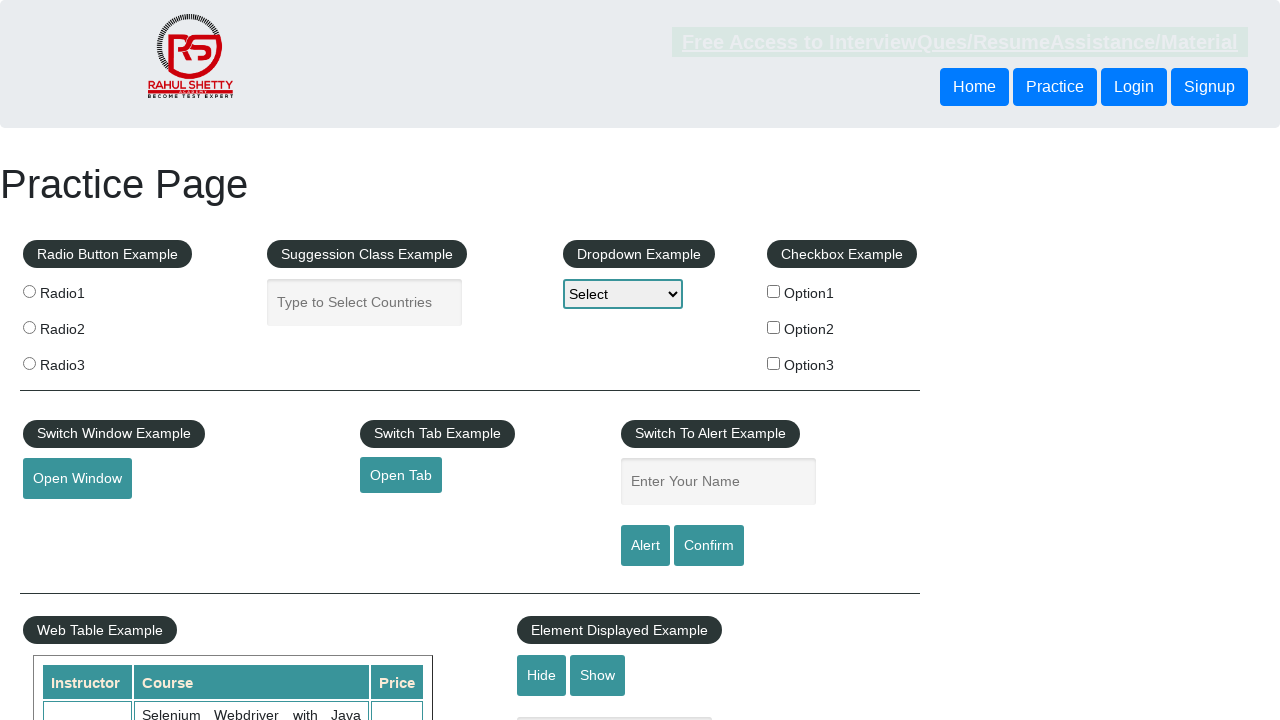

Retrieved href from link 3: https://courses.rahulshettyacademy.com/p/appium-tutorial
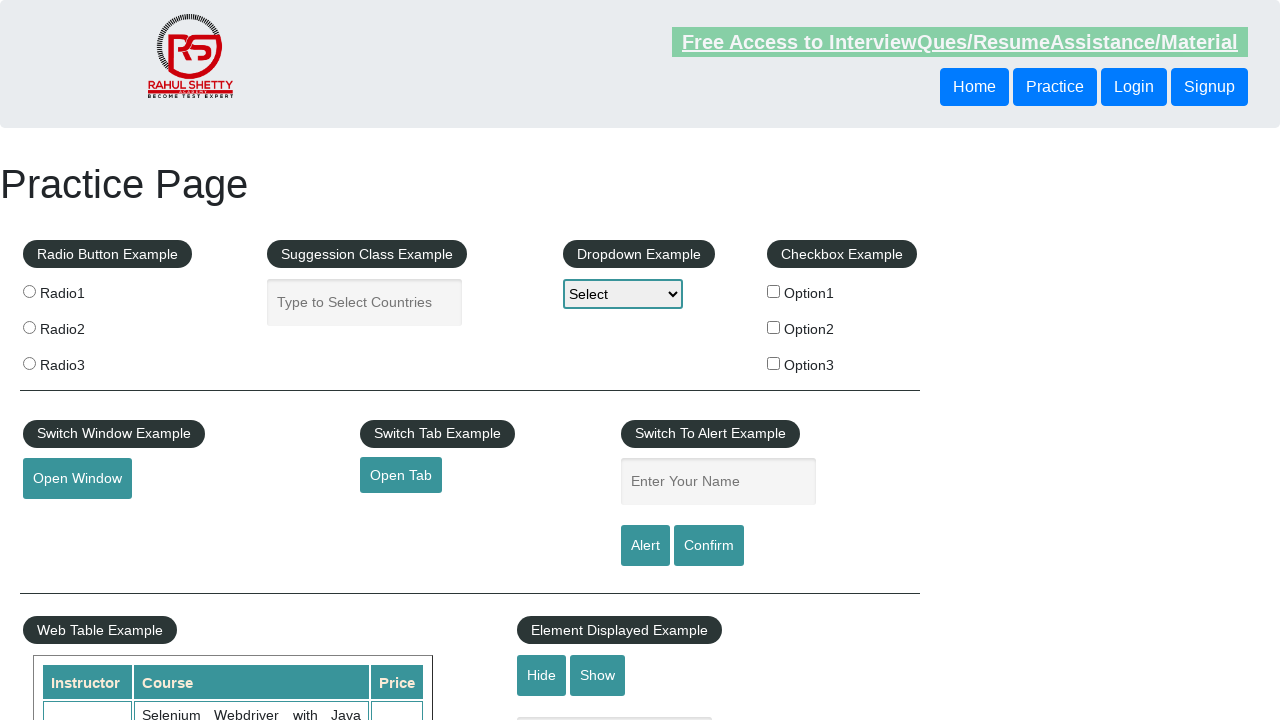

Opened new tab for link 3
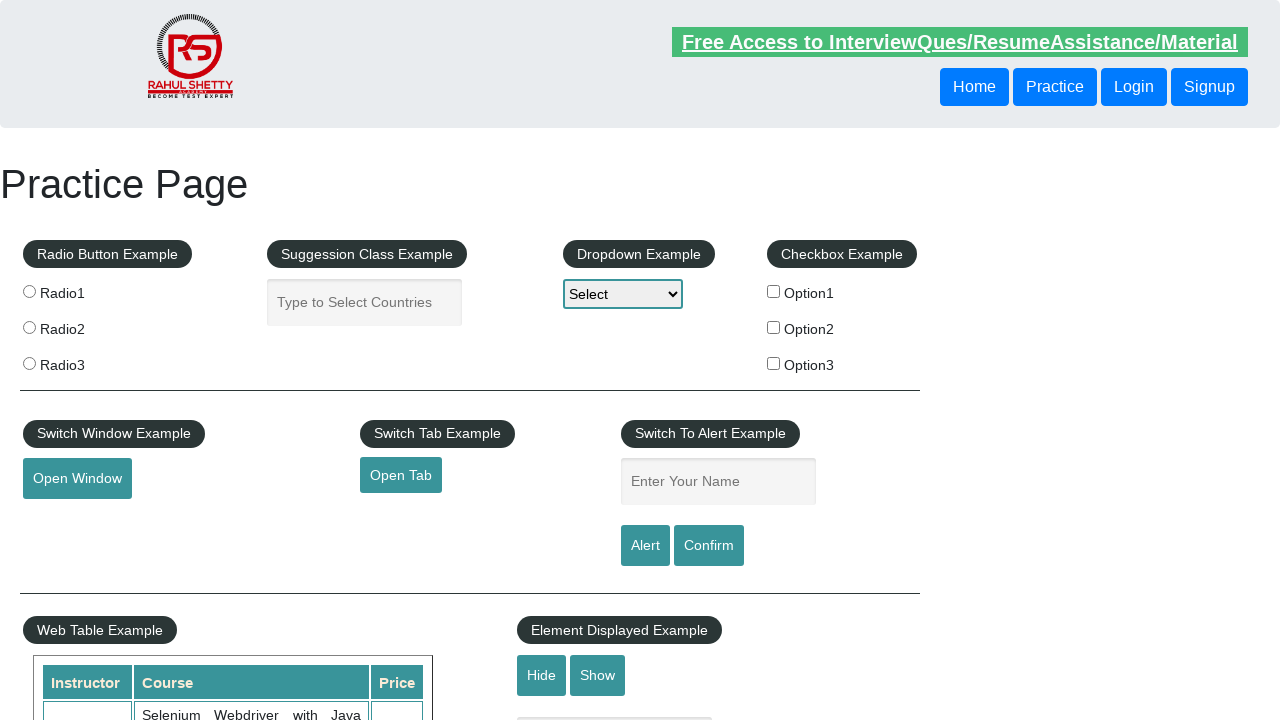

Navigated to https://courses.rahulshettyacademy.com/p/appium-tutorial in new tab
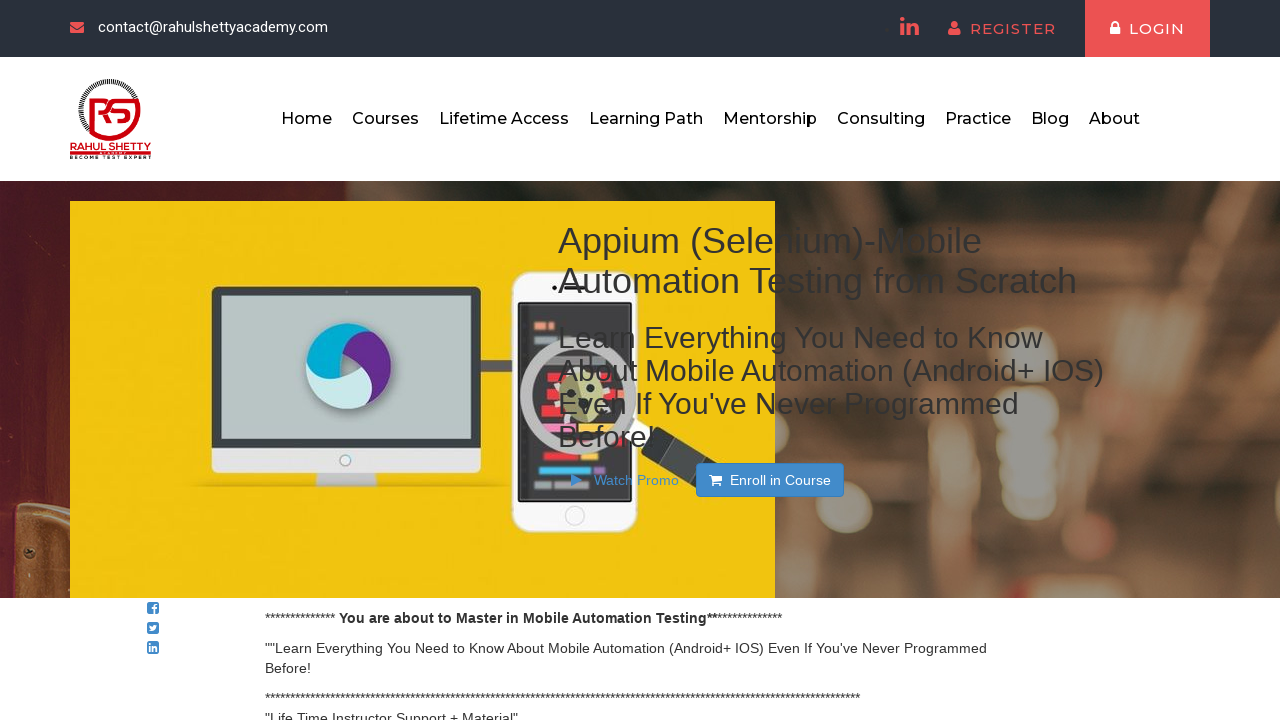

Page loaded successfully - DOM content loaded for link 3
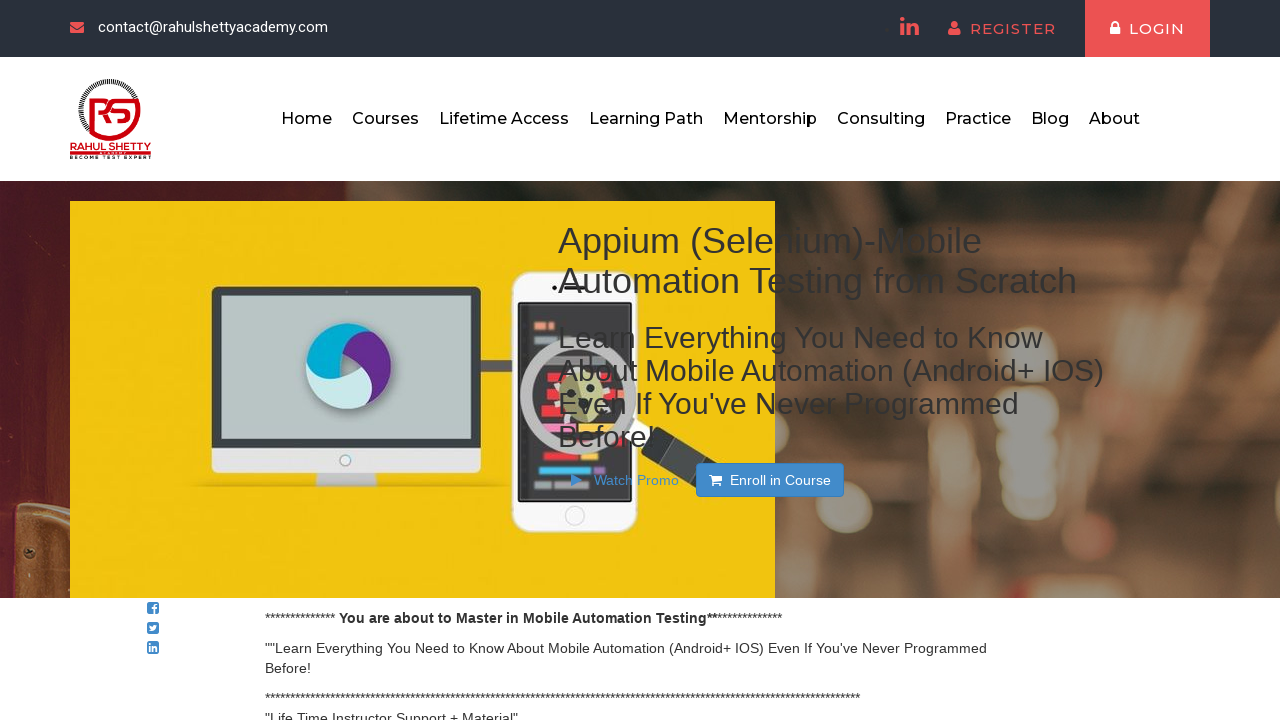

Closed tab for link 3
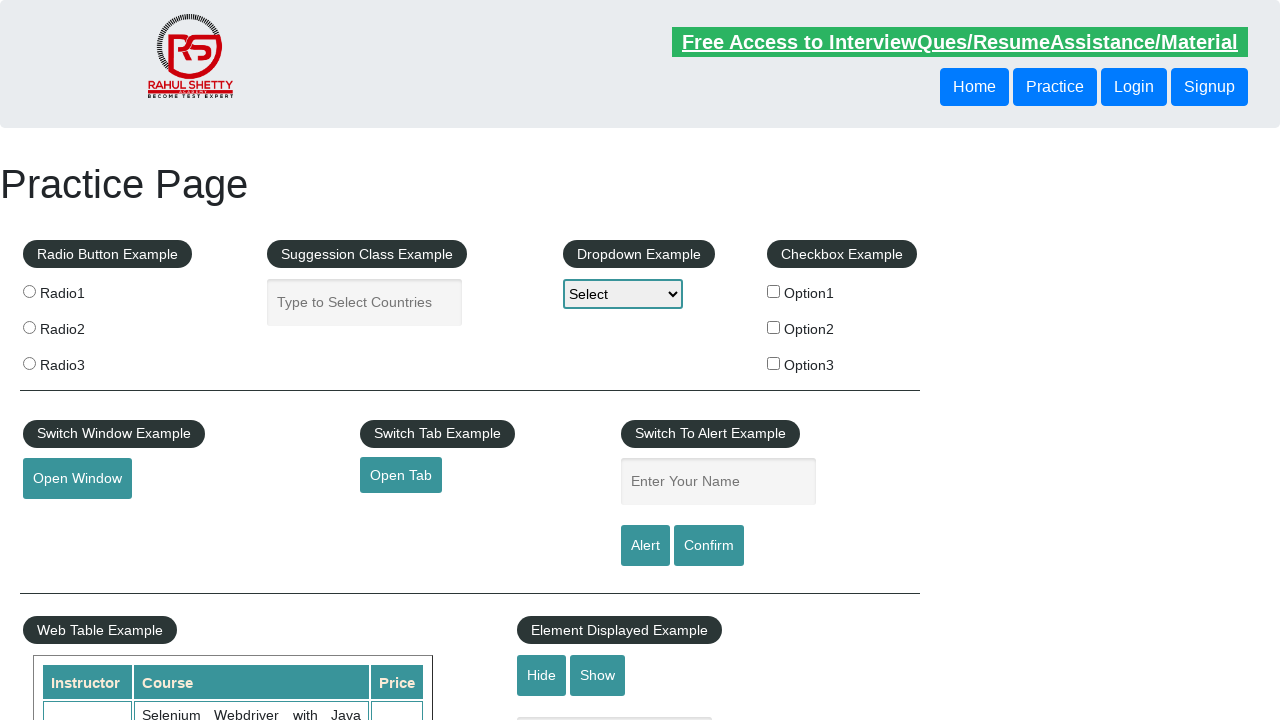

Retrieved href from link 4: https://jmeter.apache.org/
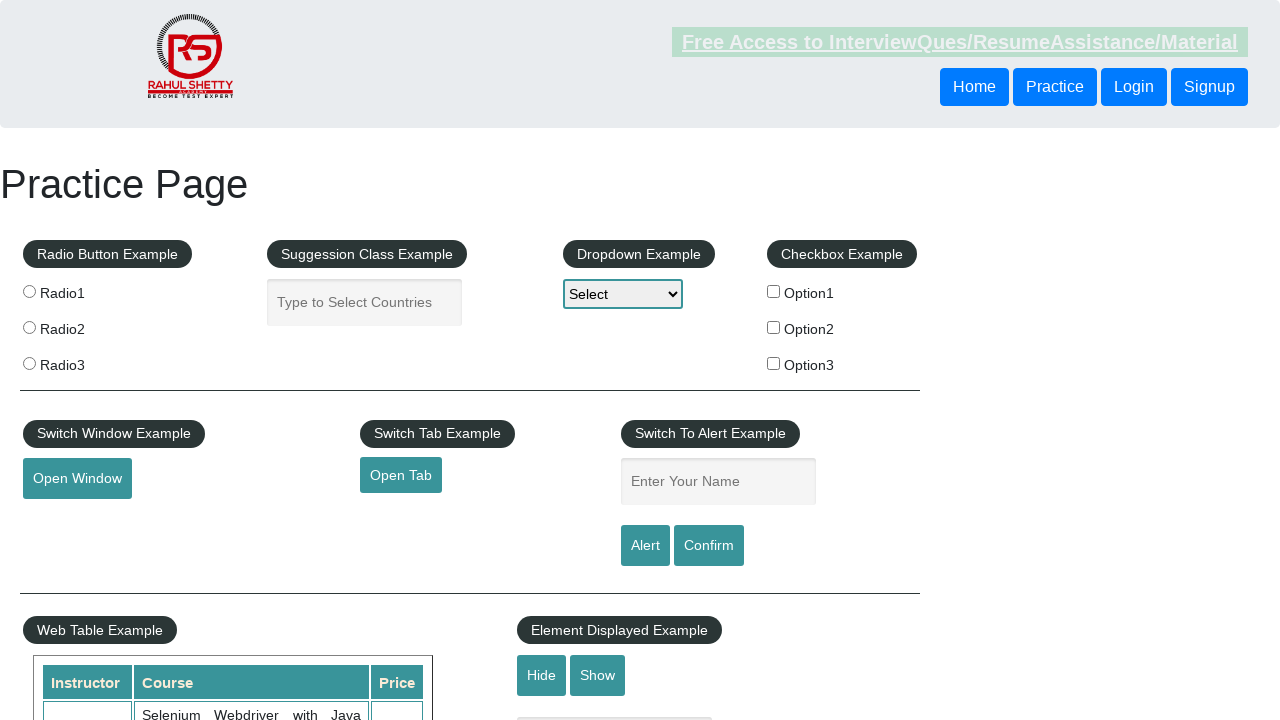

Opened new tab for link 4
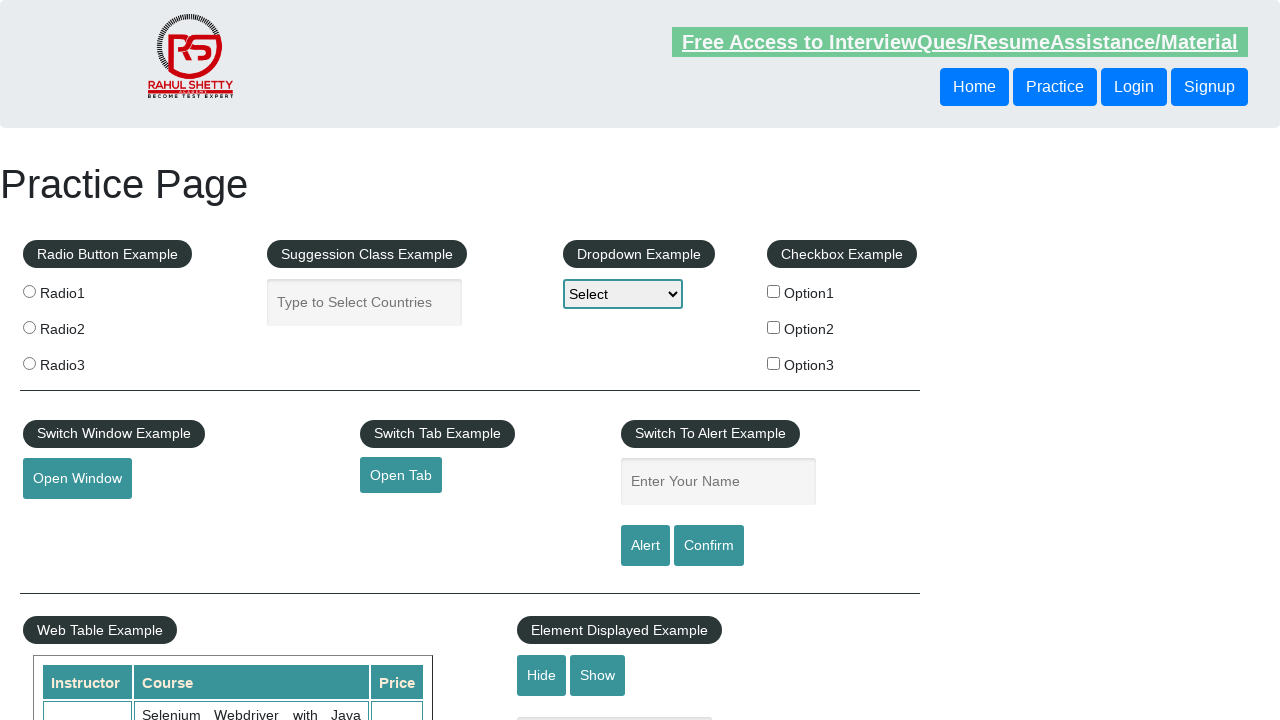

Navigated to https://jmeter.apache.org/ in new tab
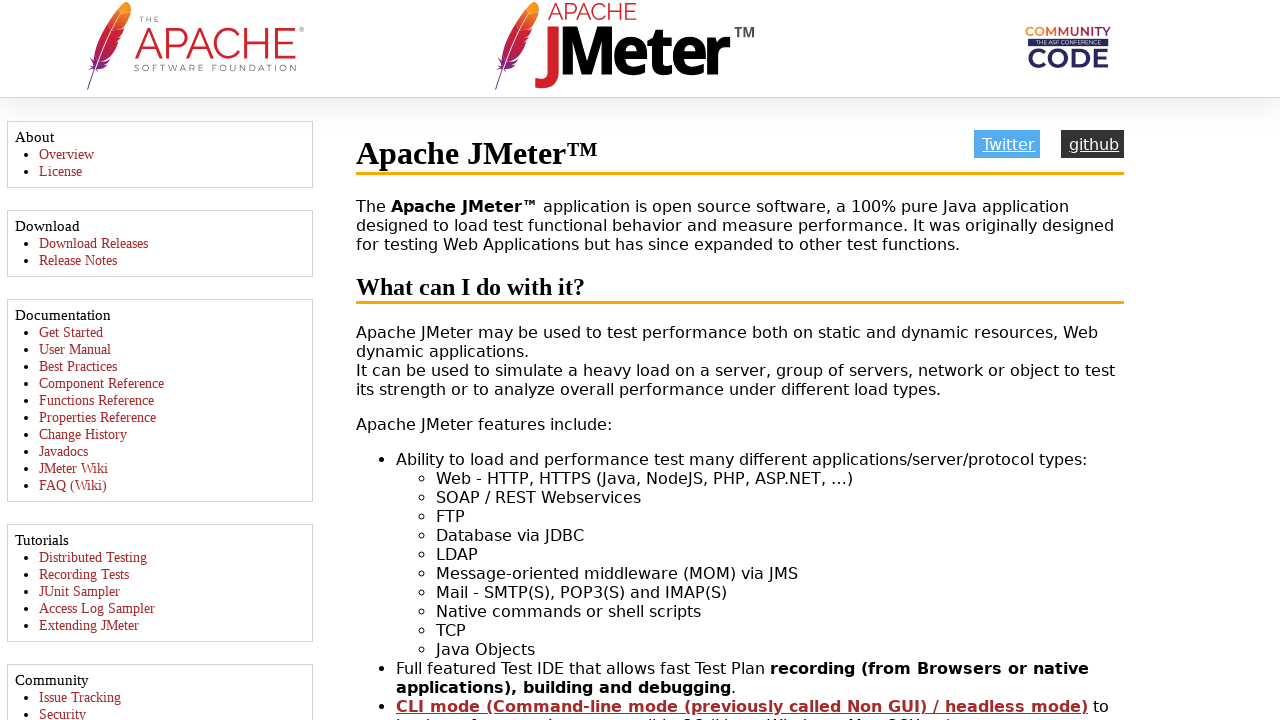

Page loaded successfully - DOM content loaded for link 4
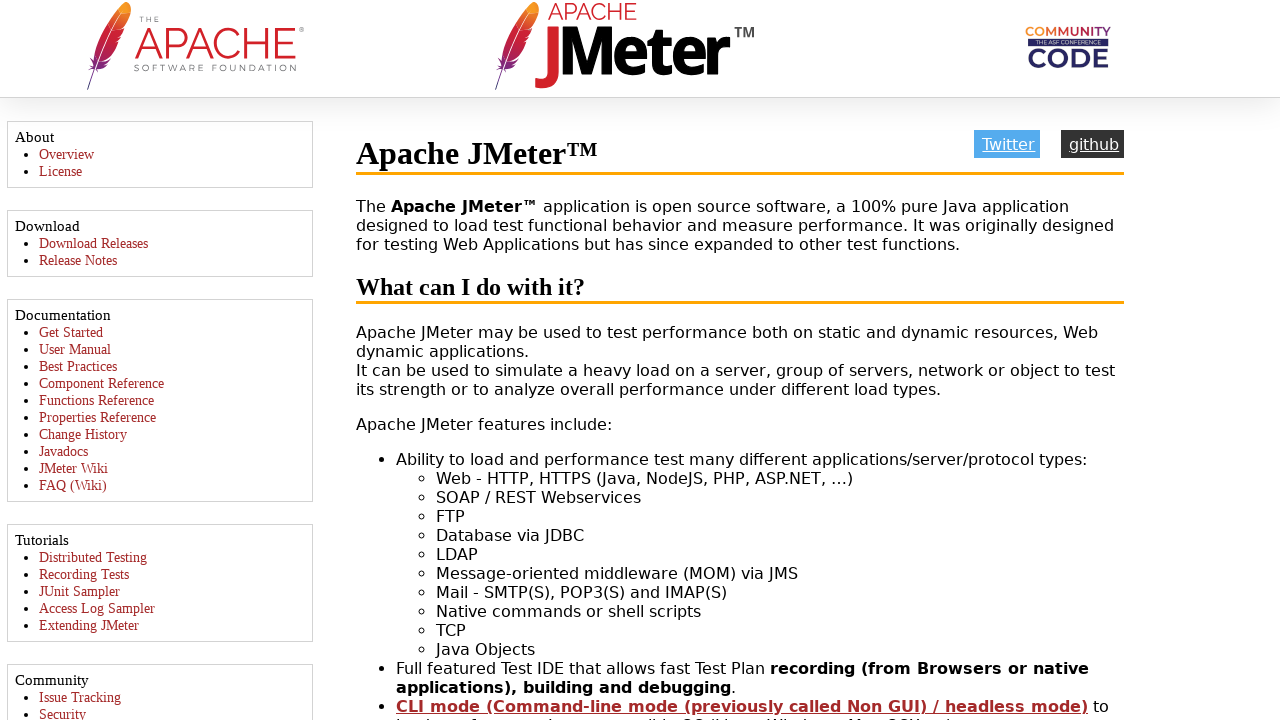

Closed tab for link 4
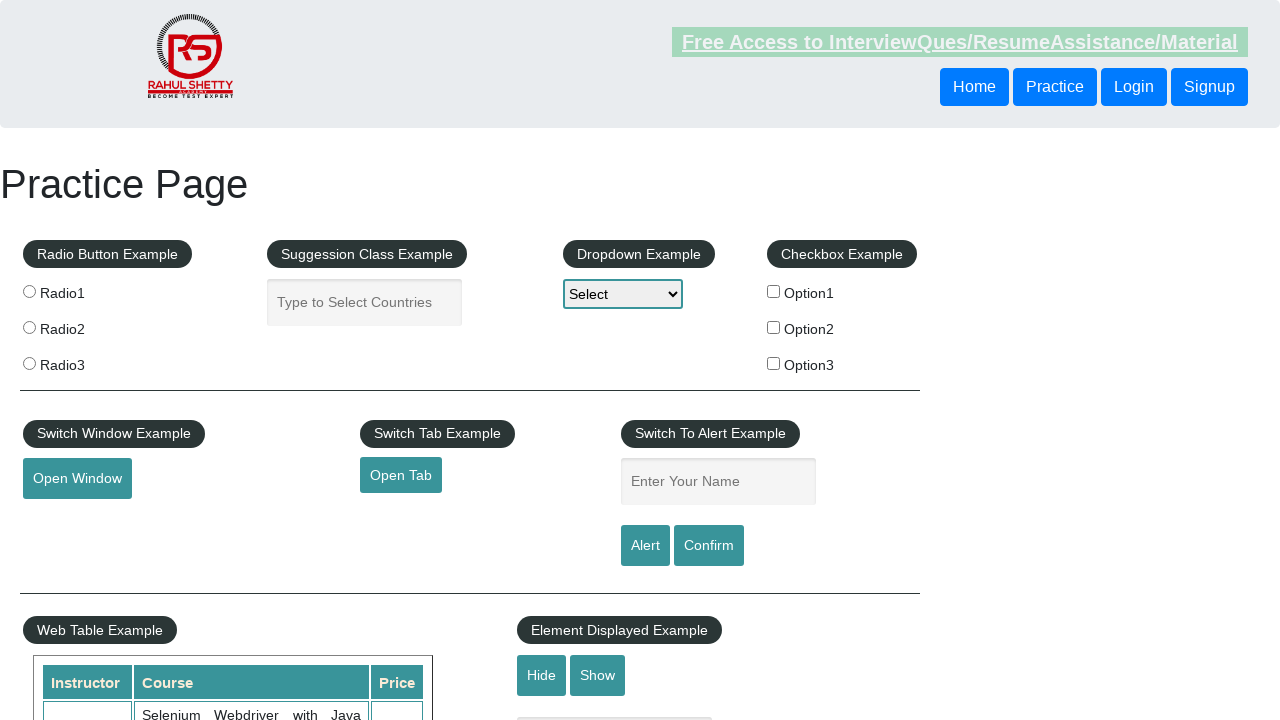

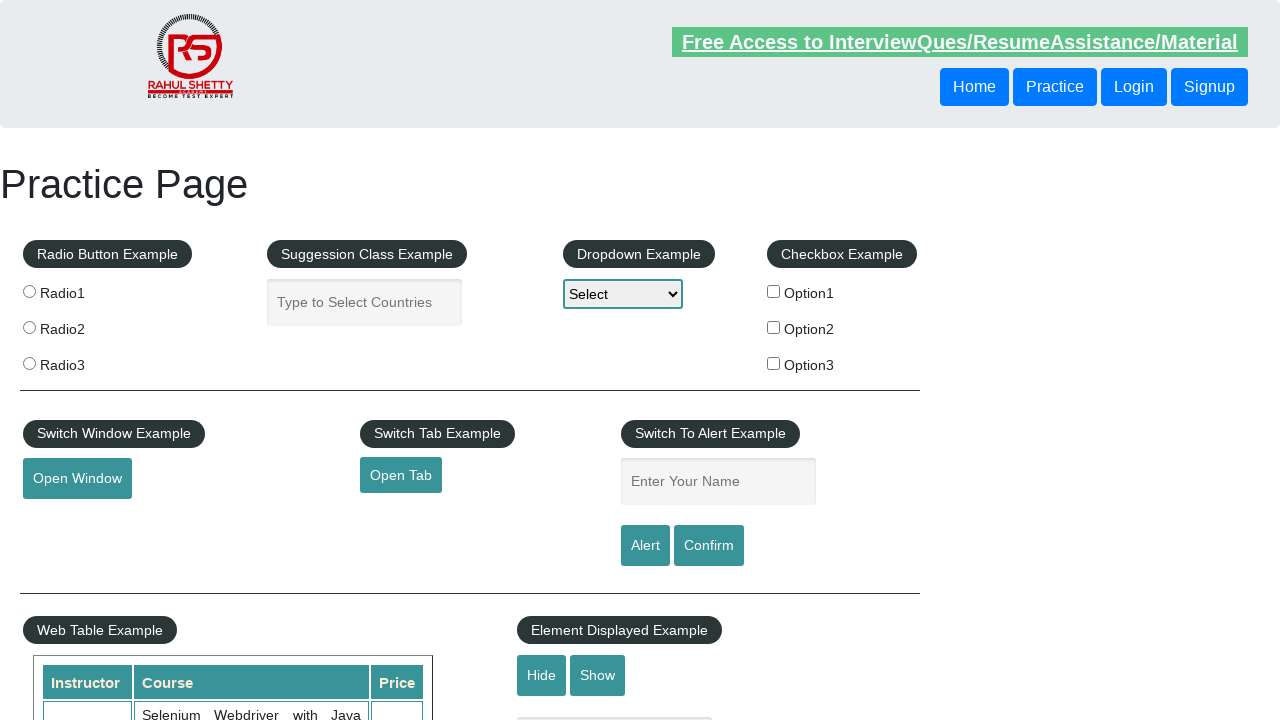